Tests the search filter functionality on a web table by entering a search term and verifying filtered results appear

Starting URL: https://rahulshettyacademy.com/seleniumPractise/#/offers

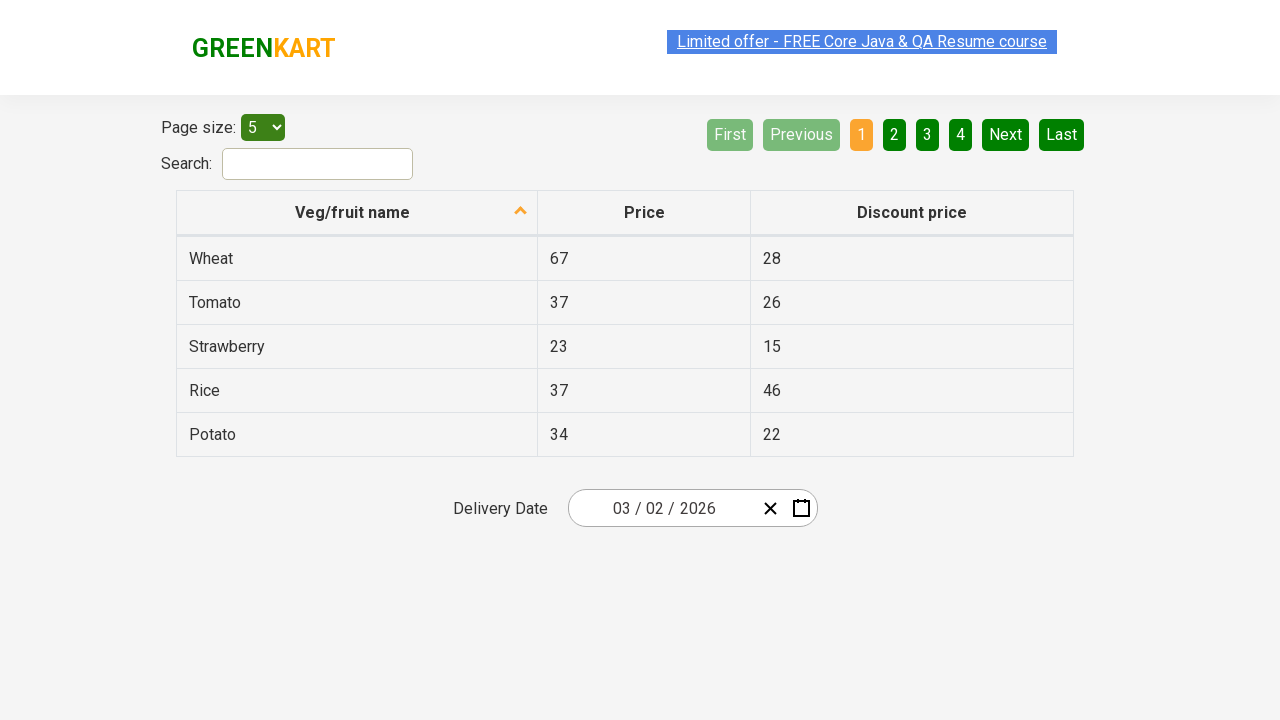

Filled search field with 'tomato' on input[type='search']
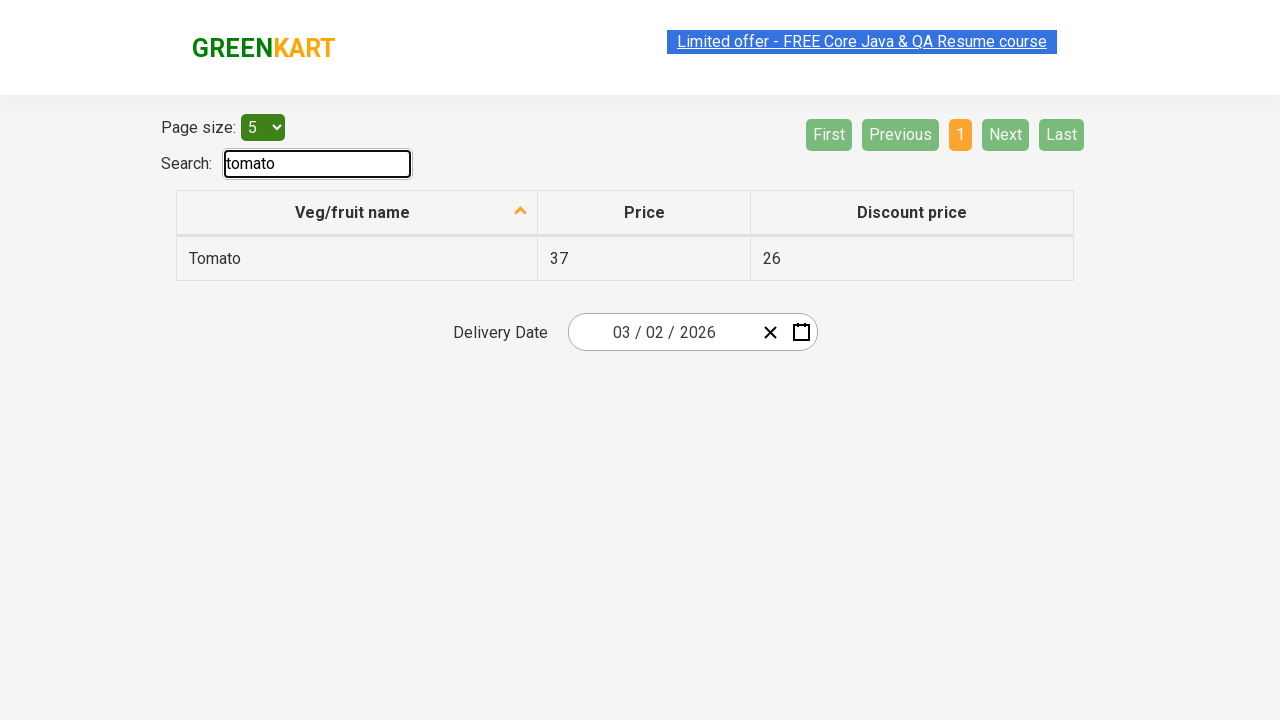

Waited for table to filter and first column cell to appear
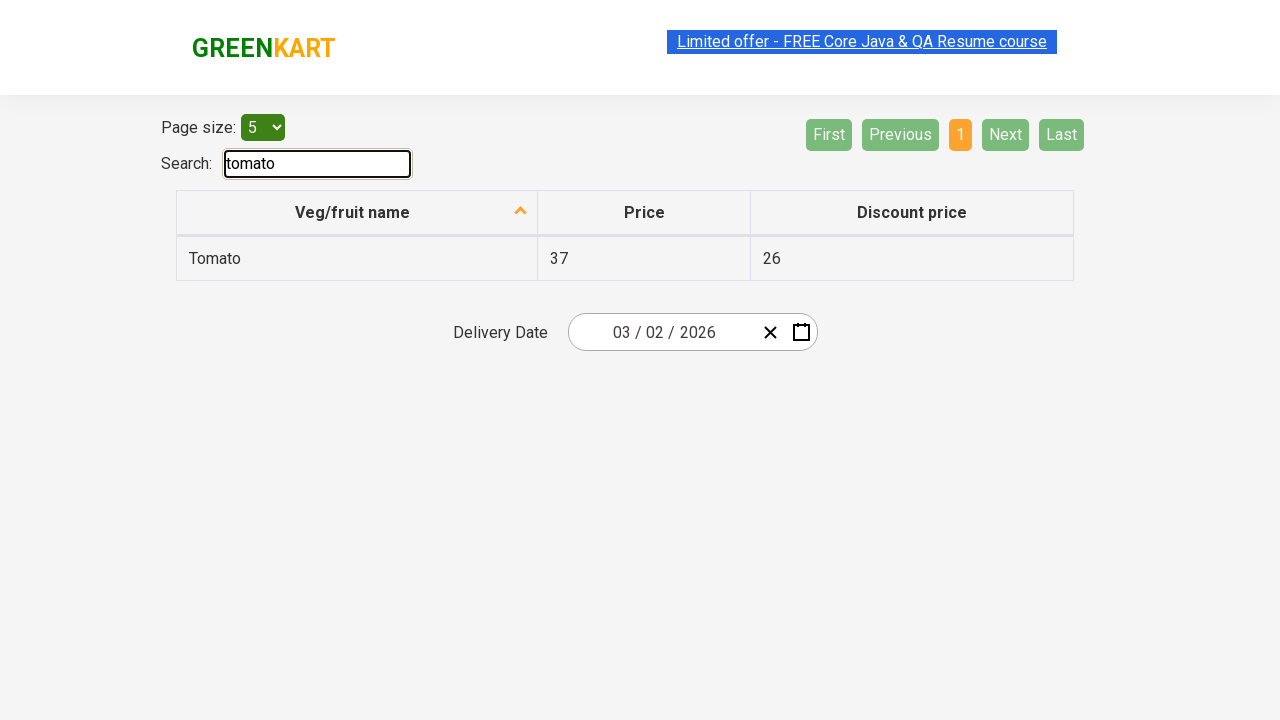

Verified first table cell in filtered results is ready
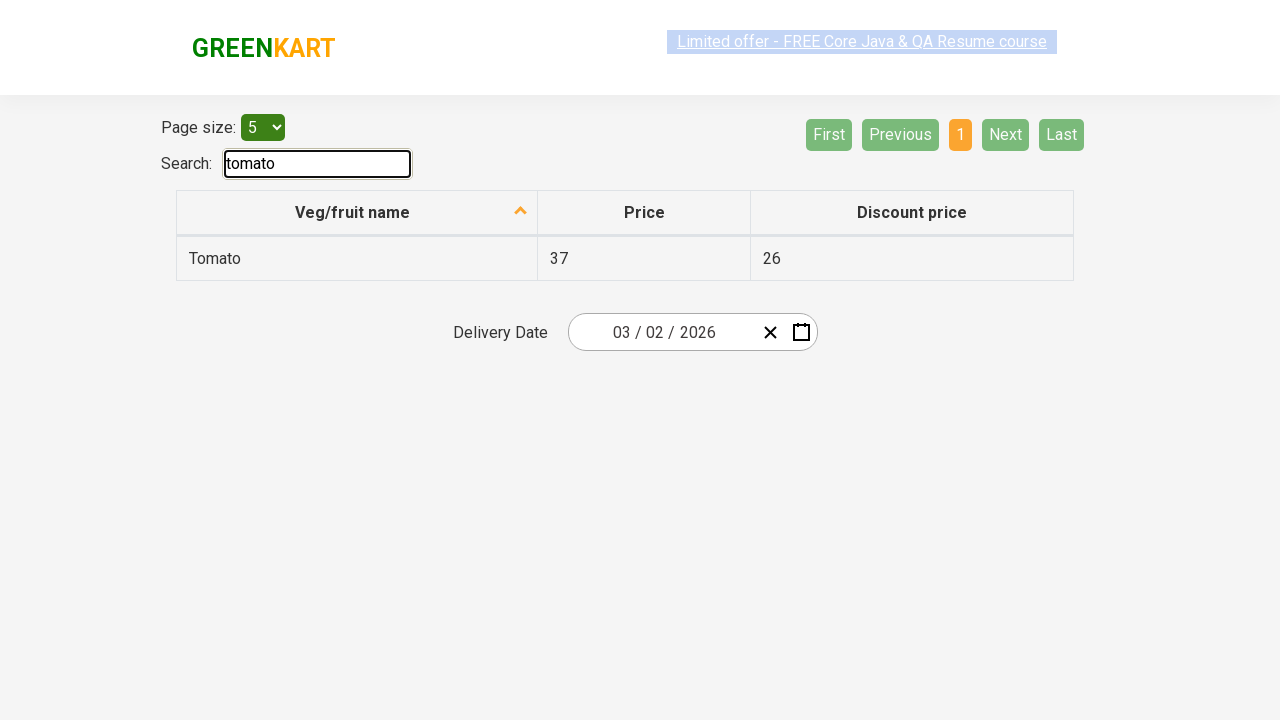

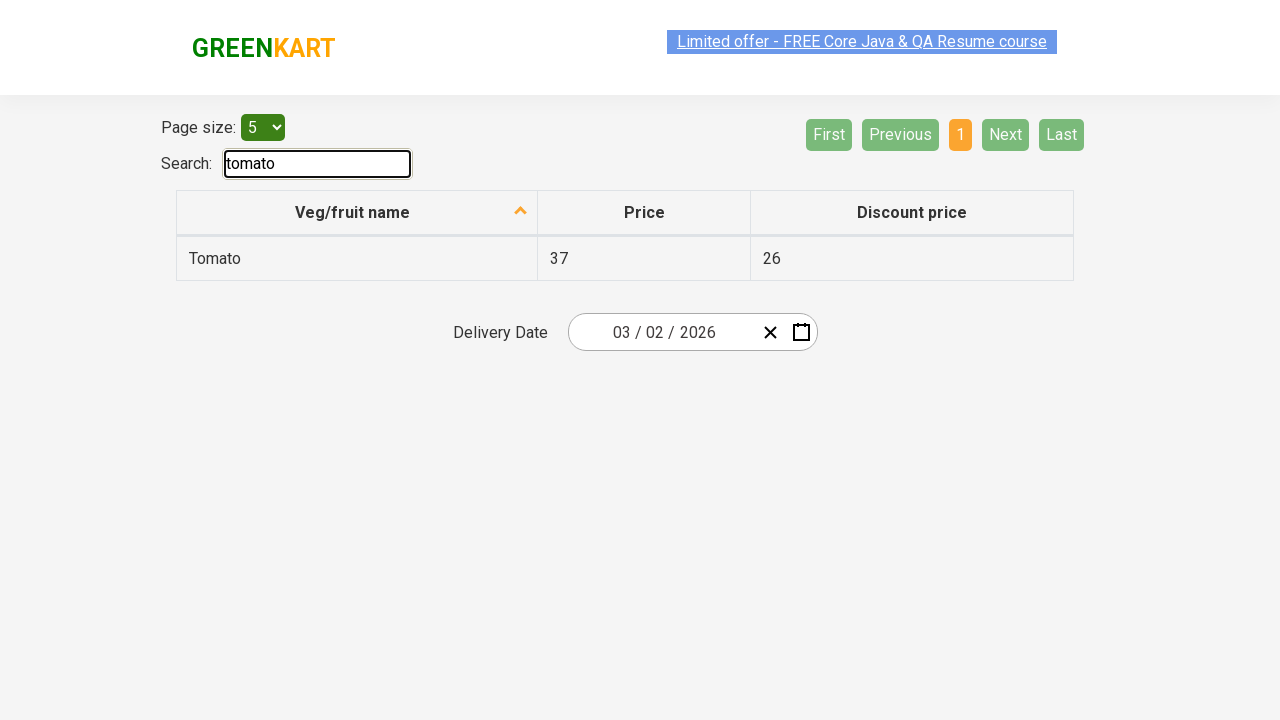